Tests clearing completed todos after marking them as complete

Starting URL: http://todomvc.com/examples/typescript-angular

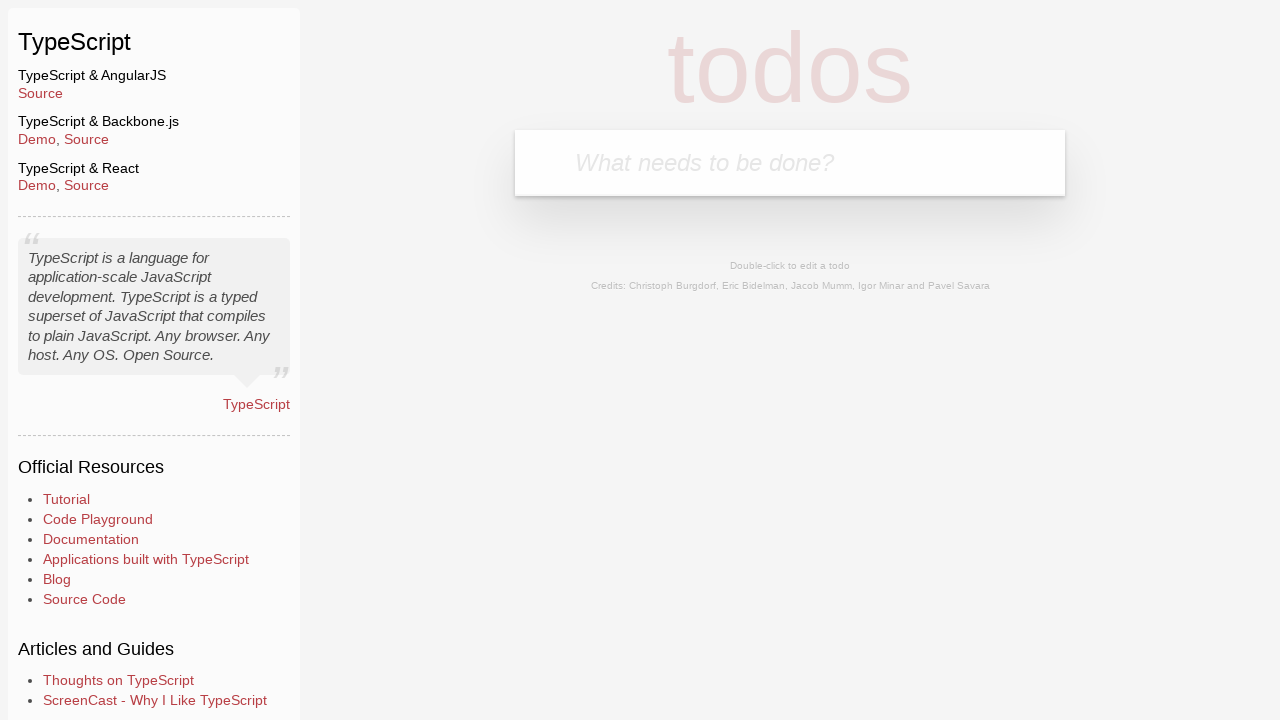

Filled input field with first todo 'toEdit' on body > section > header > form > input
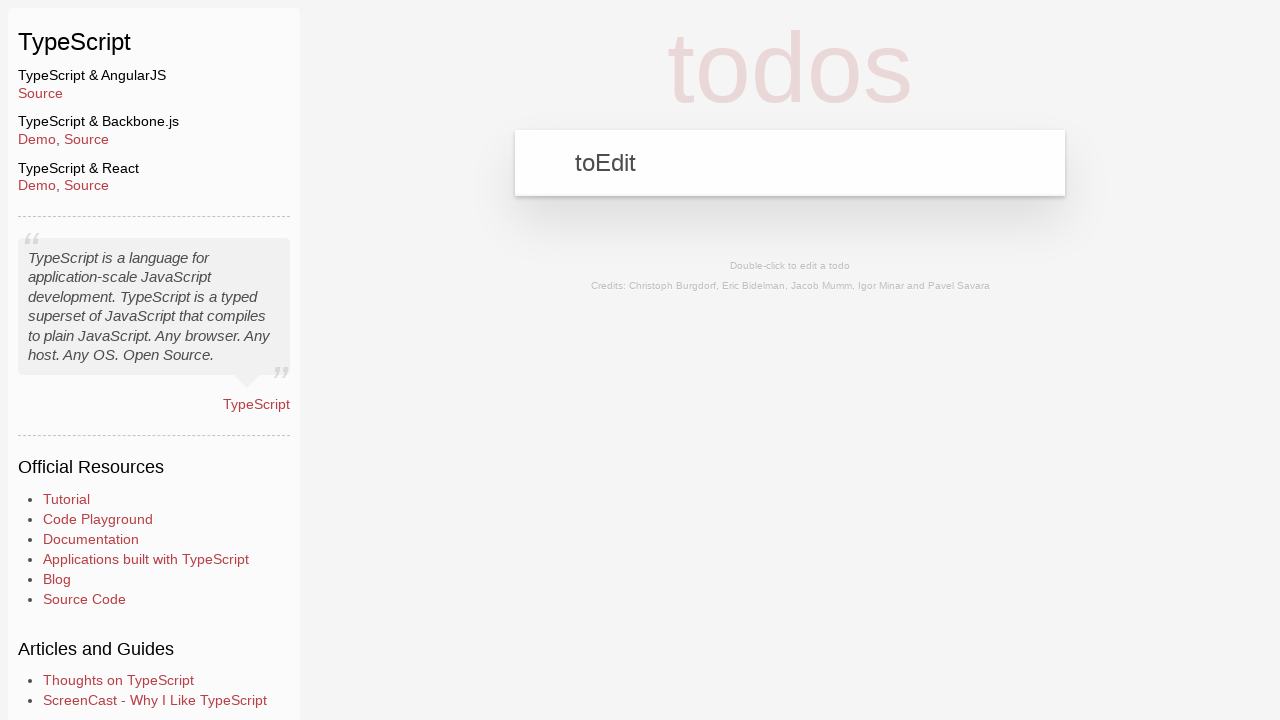

Pressed Enter to create first todo on body > section > header > form > input
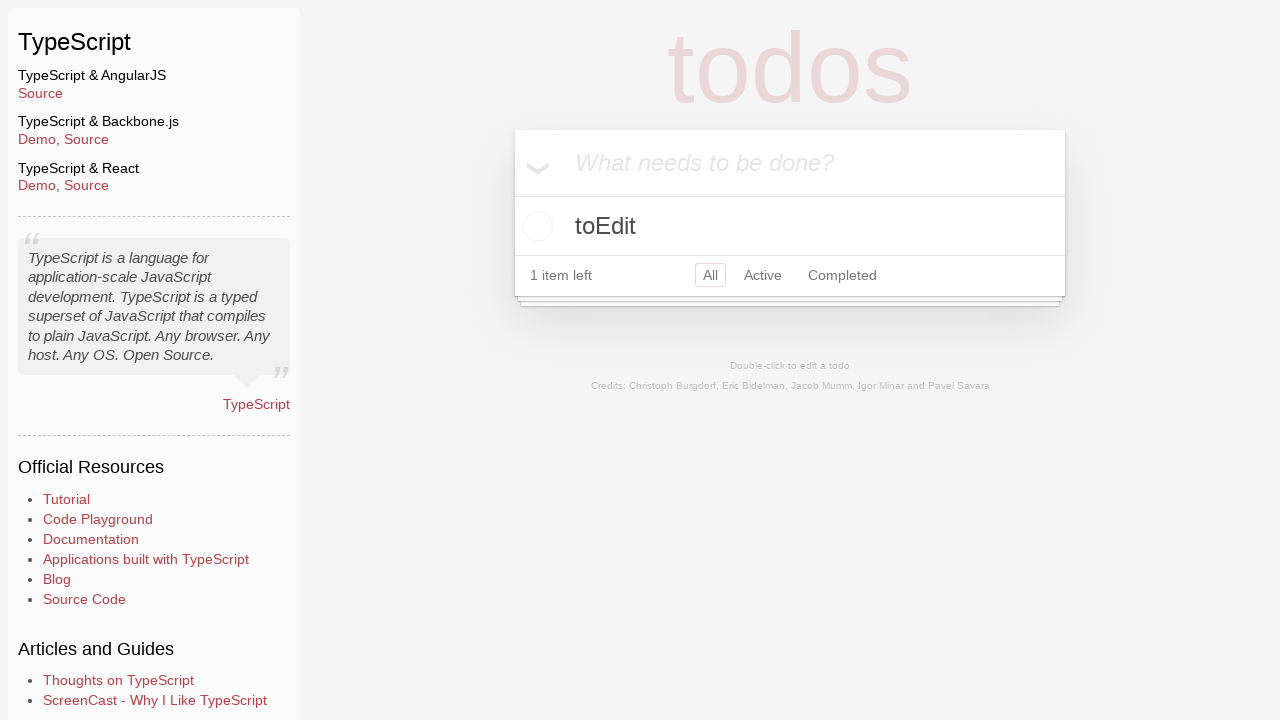

Filled input field with second todo '345' on body > section > header > form > input
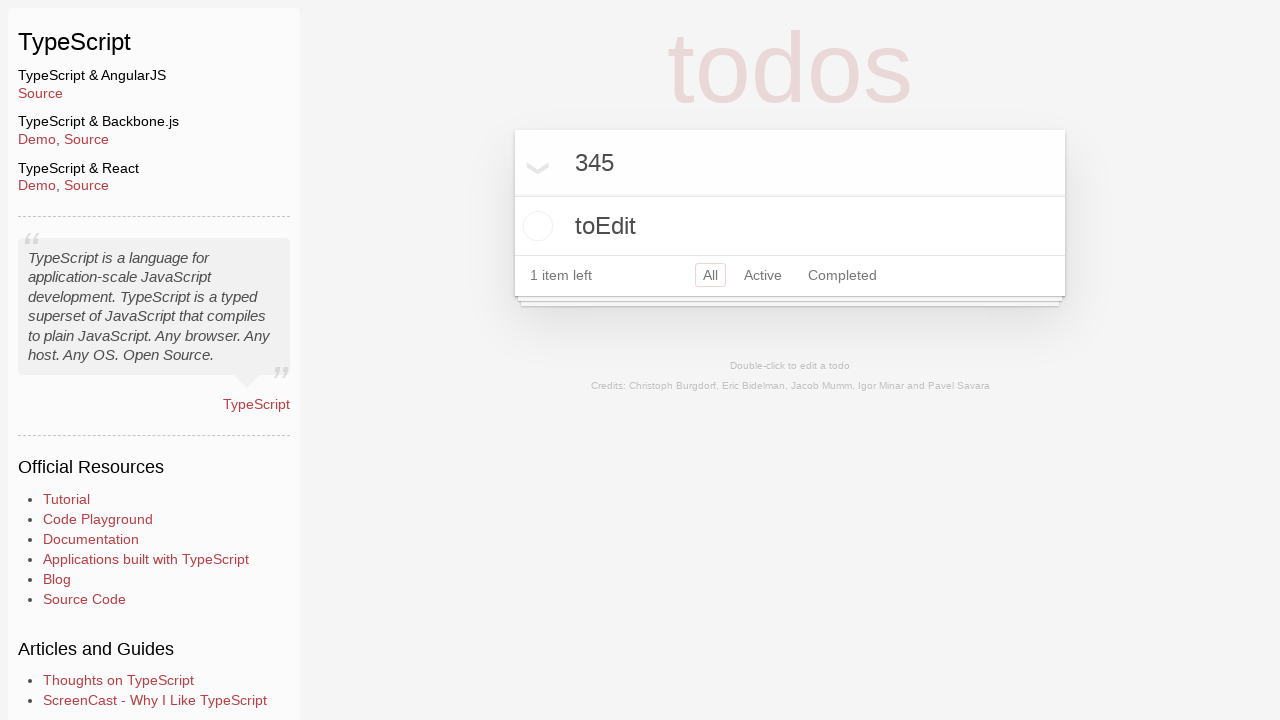

Pressed Enter to create second todo on body > section > header > form > input
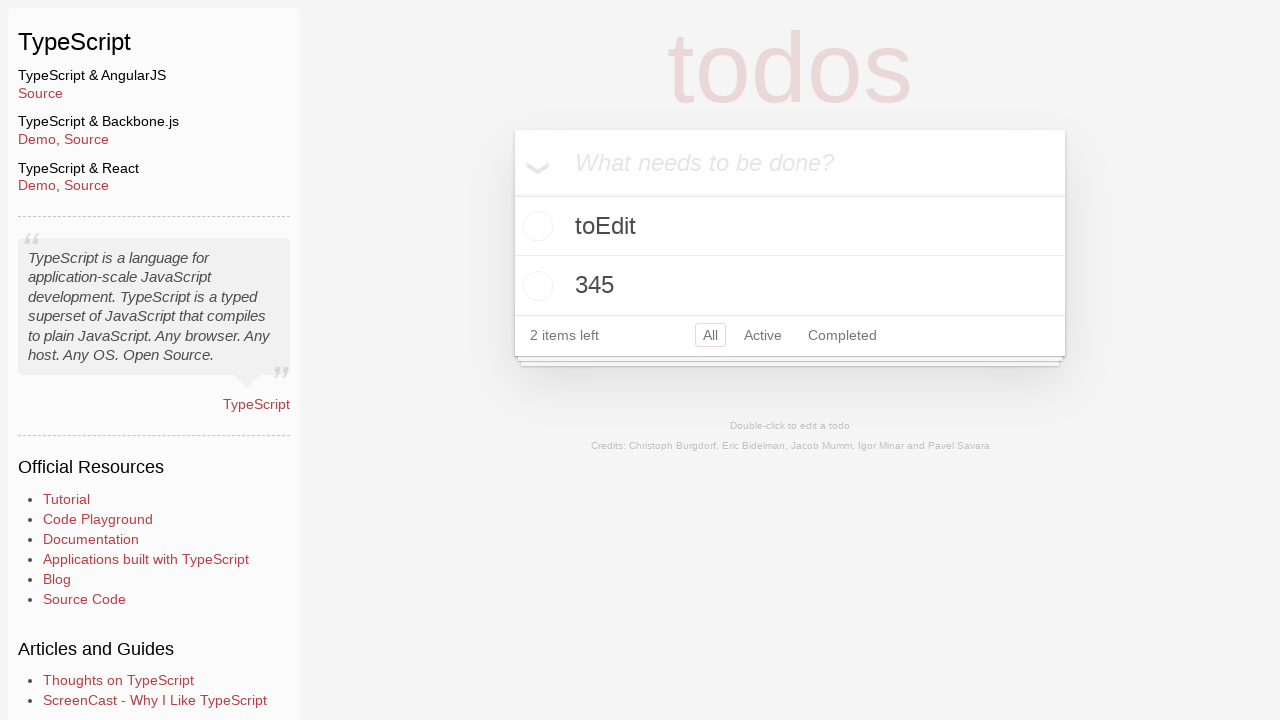

Clicked toggle button to mark all todos as complete at (532, 162) on body > section > section > label
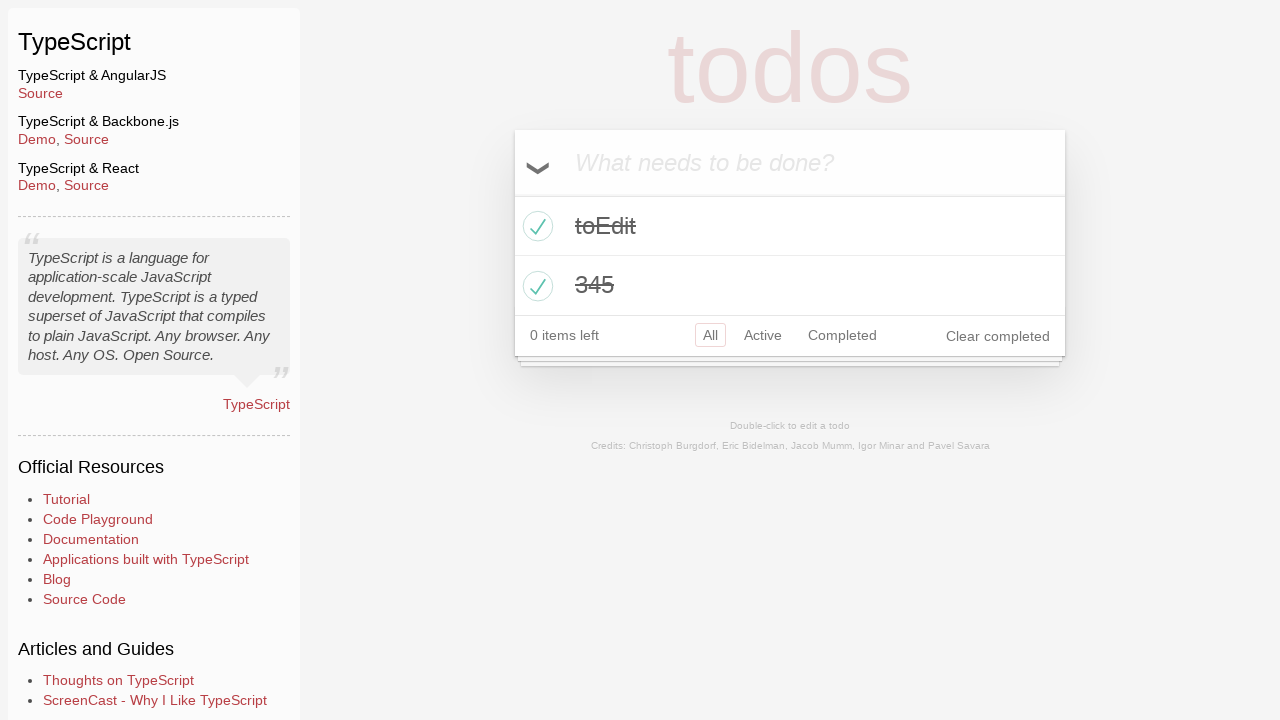

Clicked 'Clear completed' button to remove completed todos at (998, 336) on body > section > footer > button
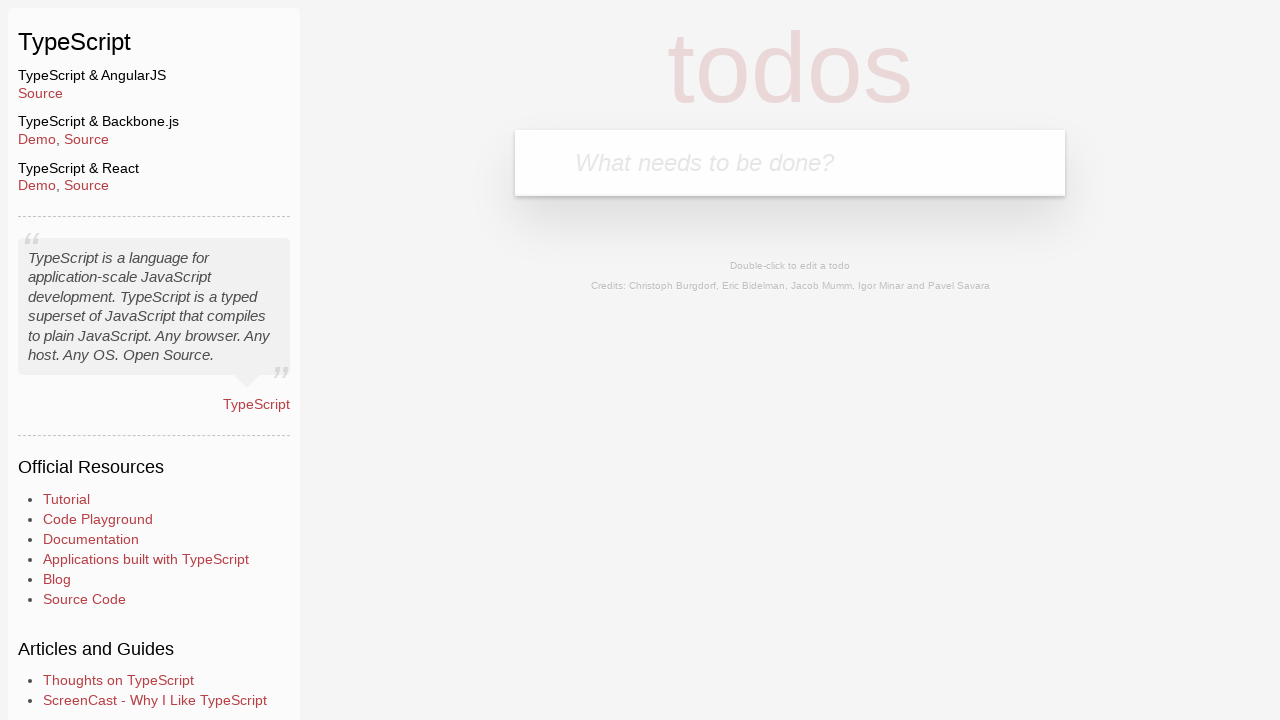

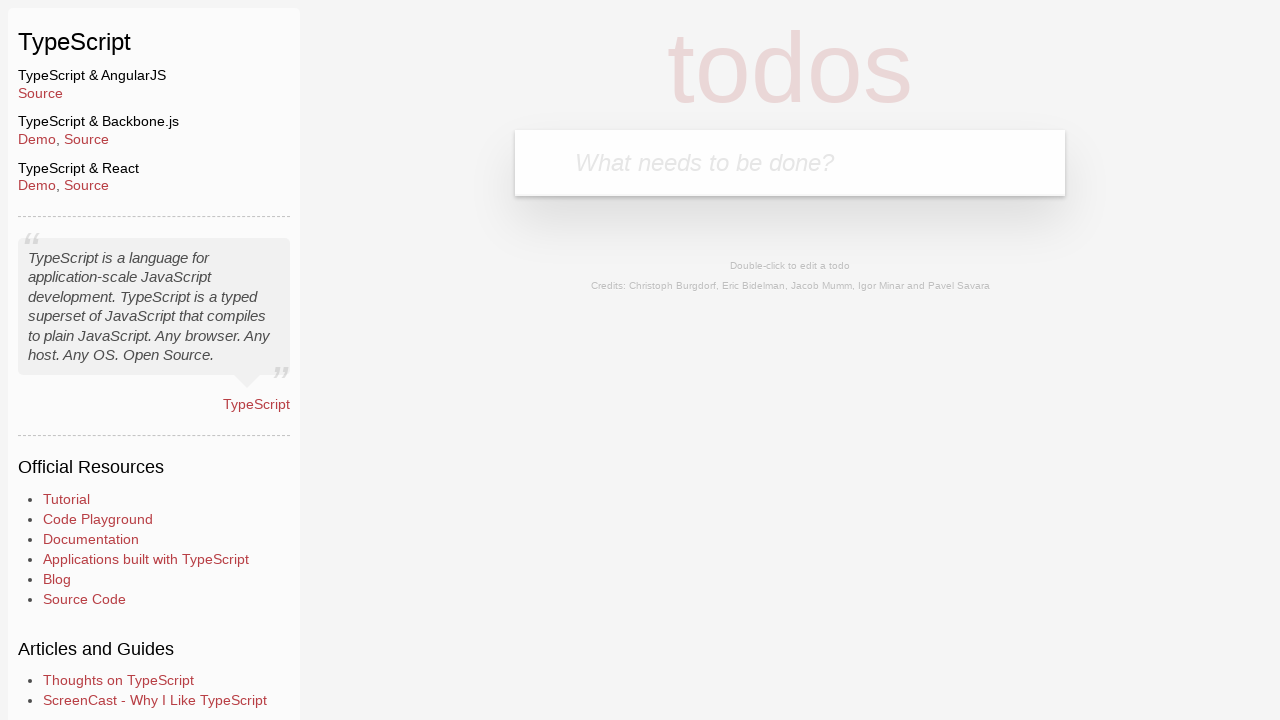